Navigates to Mobikwik homepage, maximizes the window, then navigates to Flipkart homepage

Starting URL: https://www.mobikwik.com/

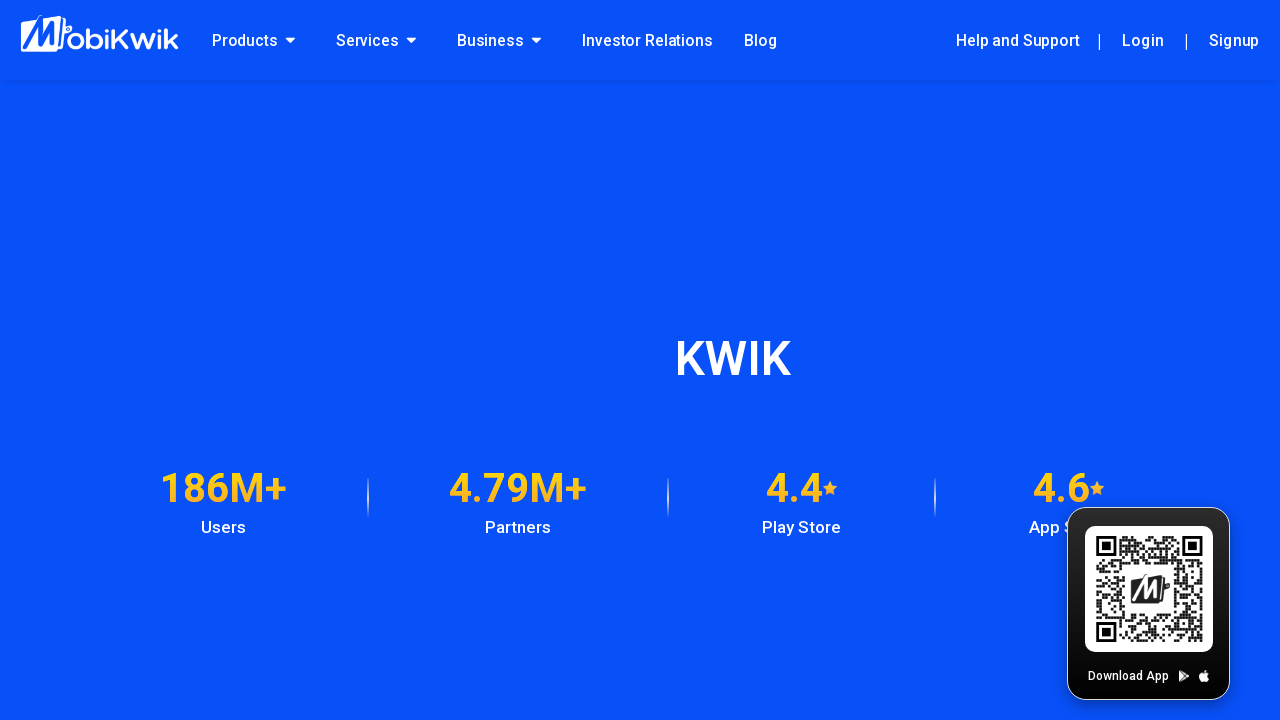

Set viewport size to 1920x1080 to maximize window
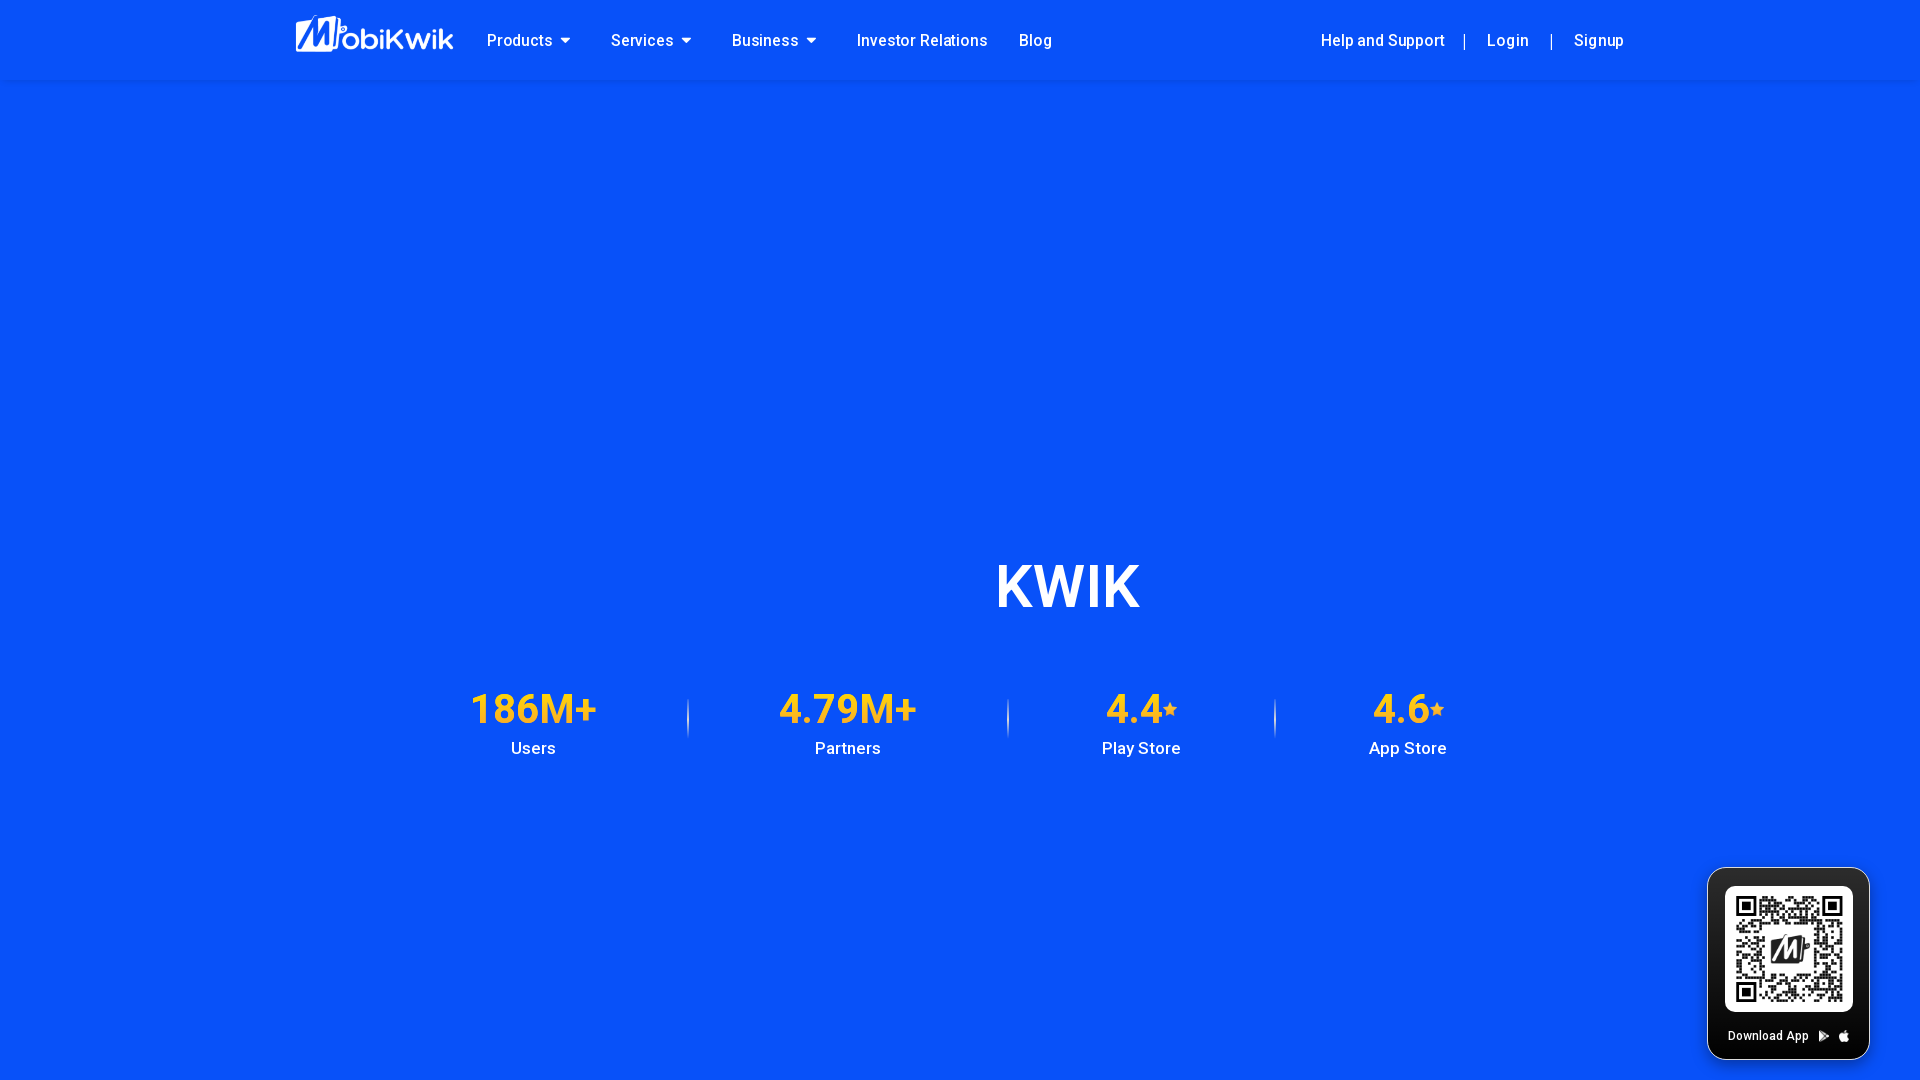

Mobikwik homepage loaded (domcontentloaded state)
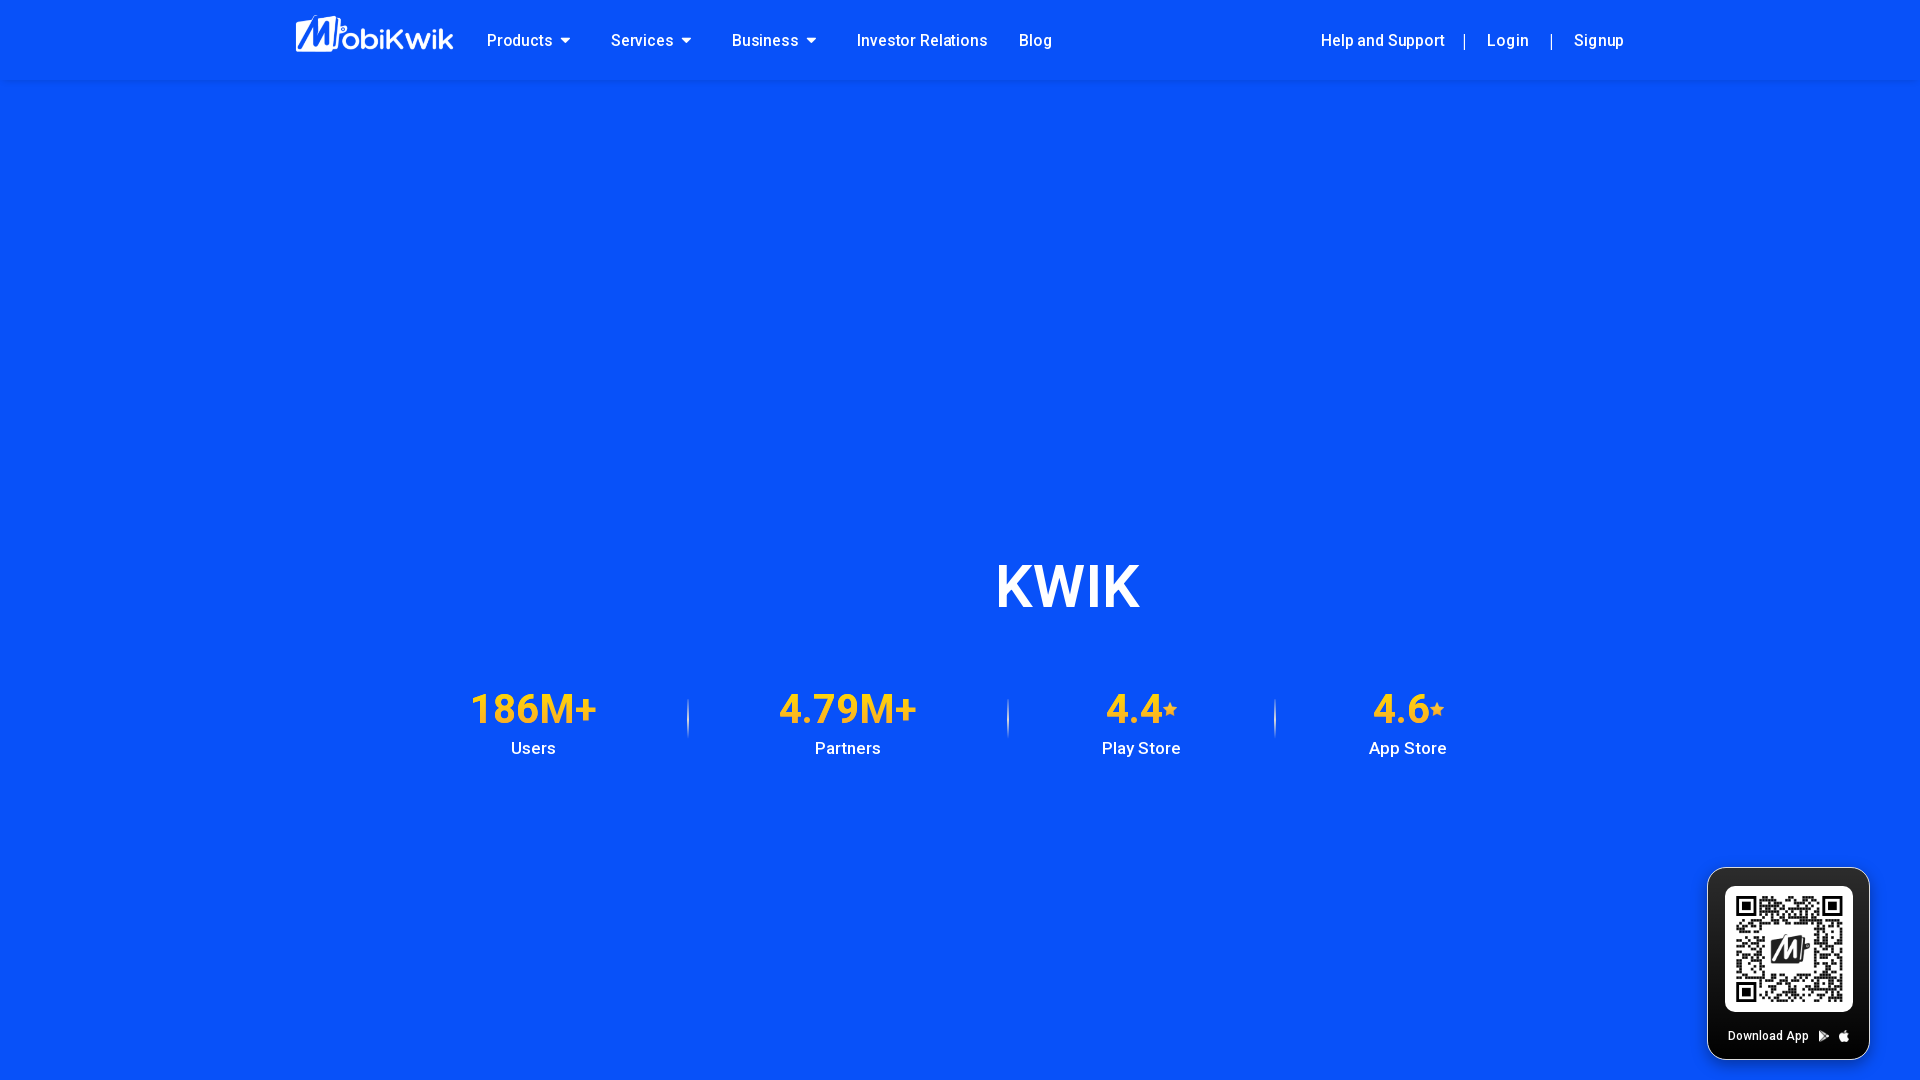

Navigated to Flipkart homepage
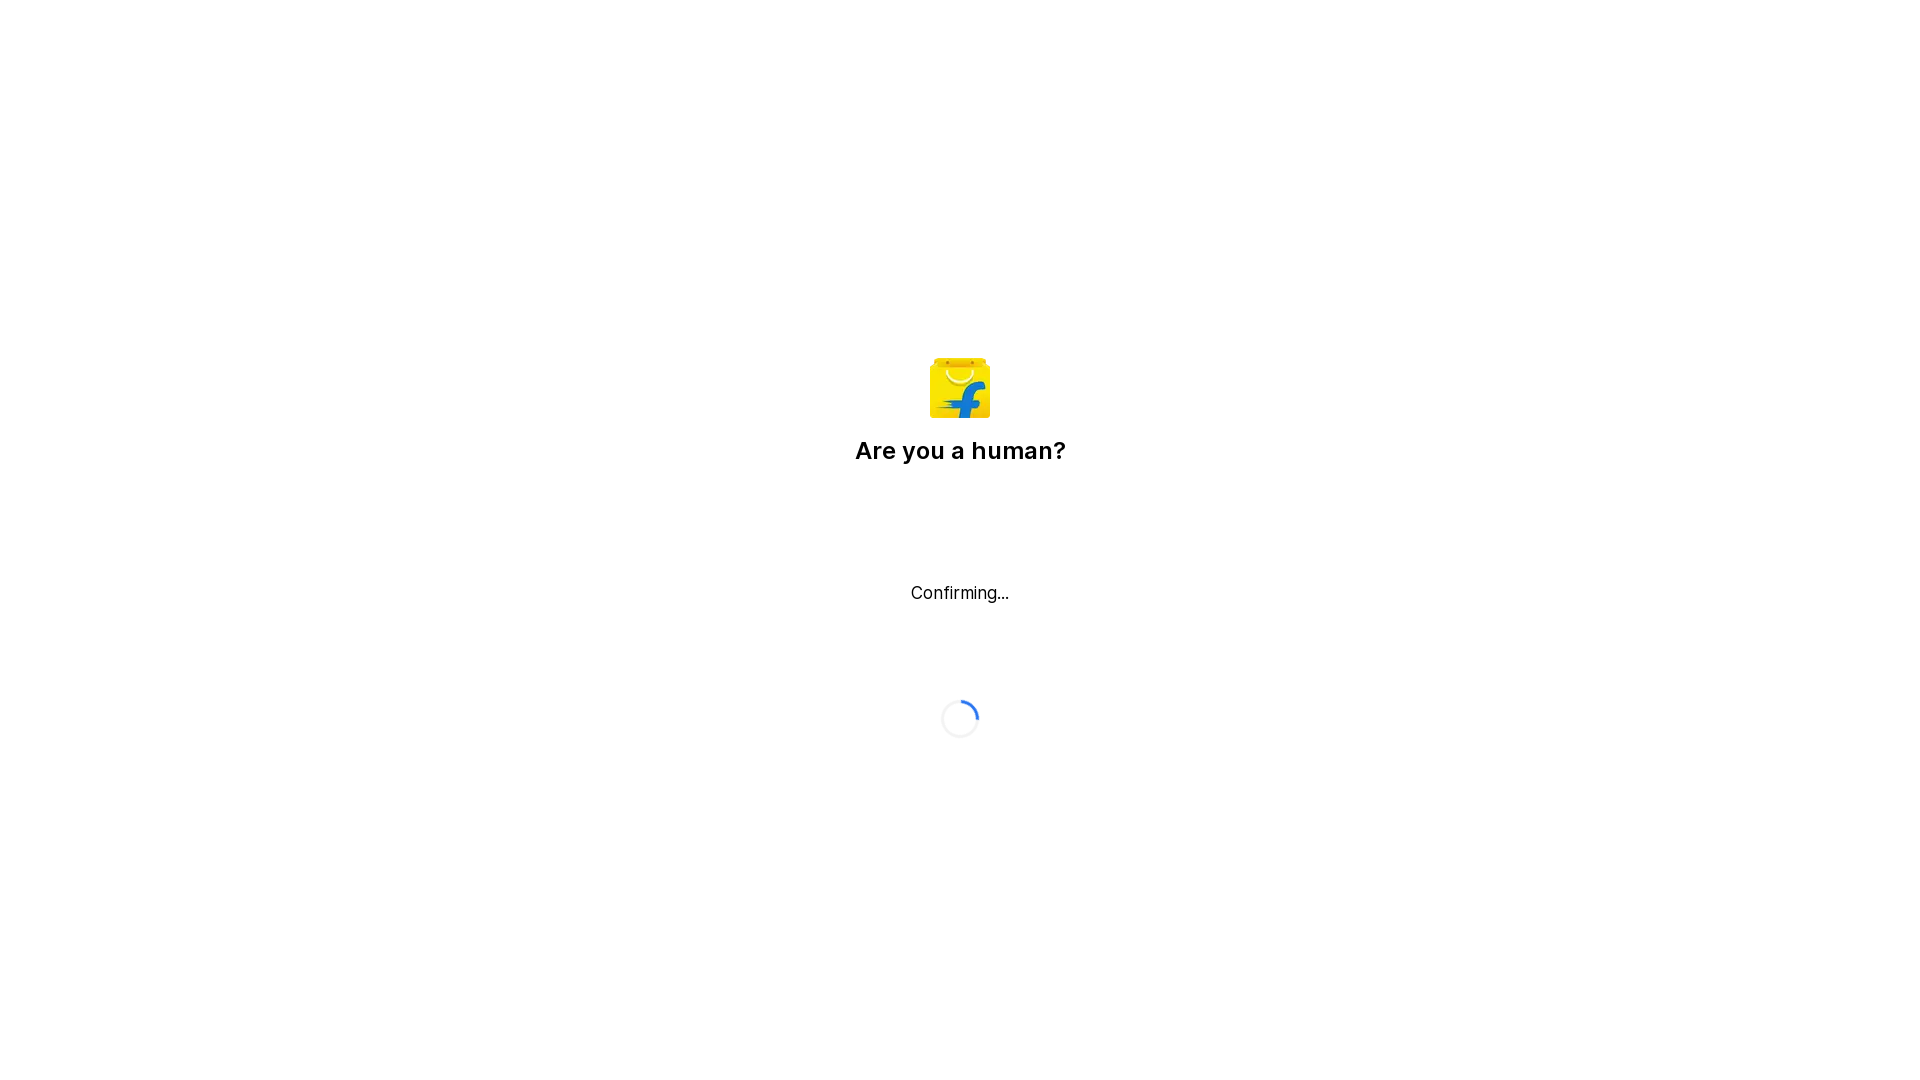

Flipkart homepage loaded (domcontentloaded state)
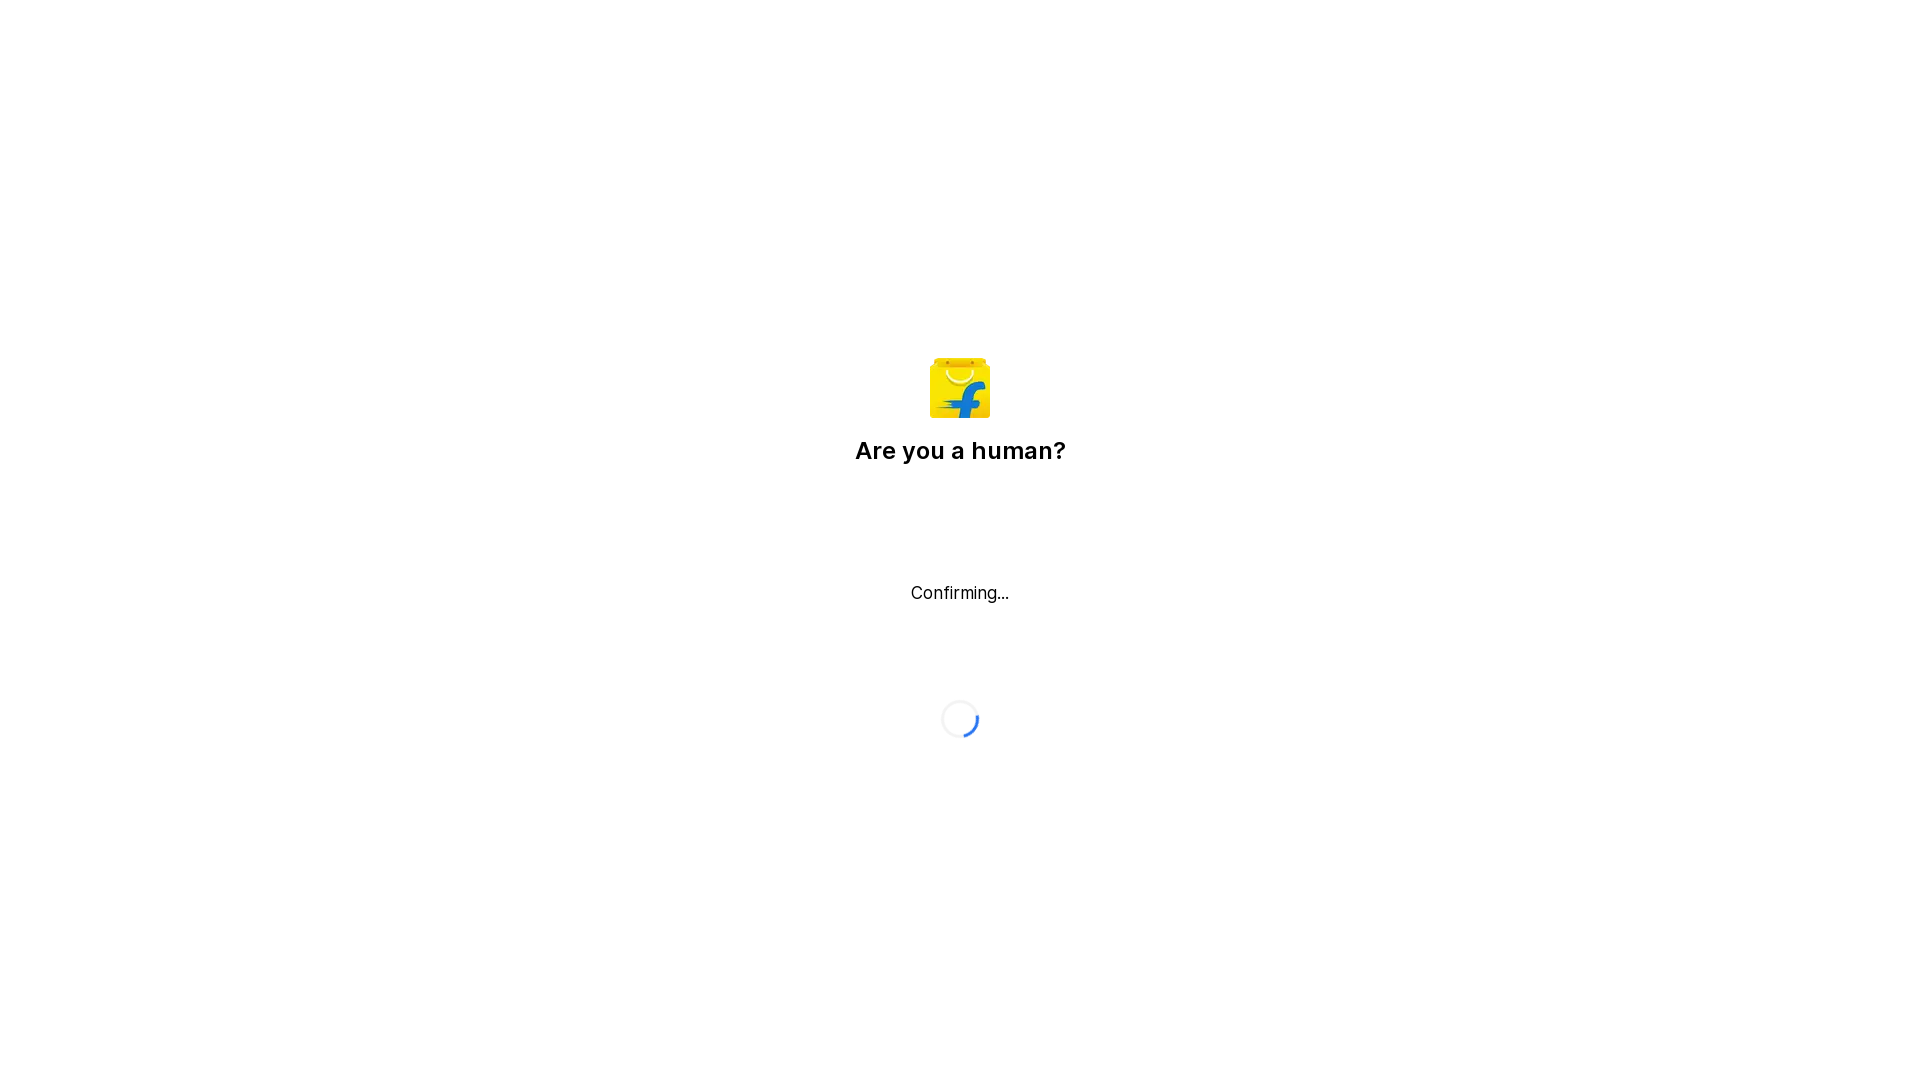

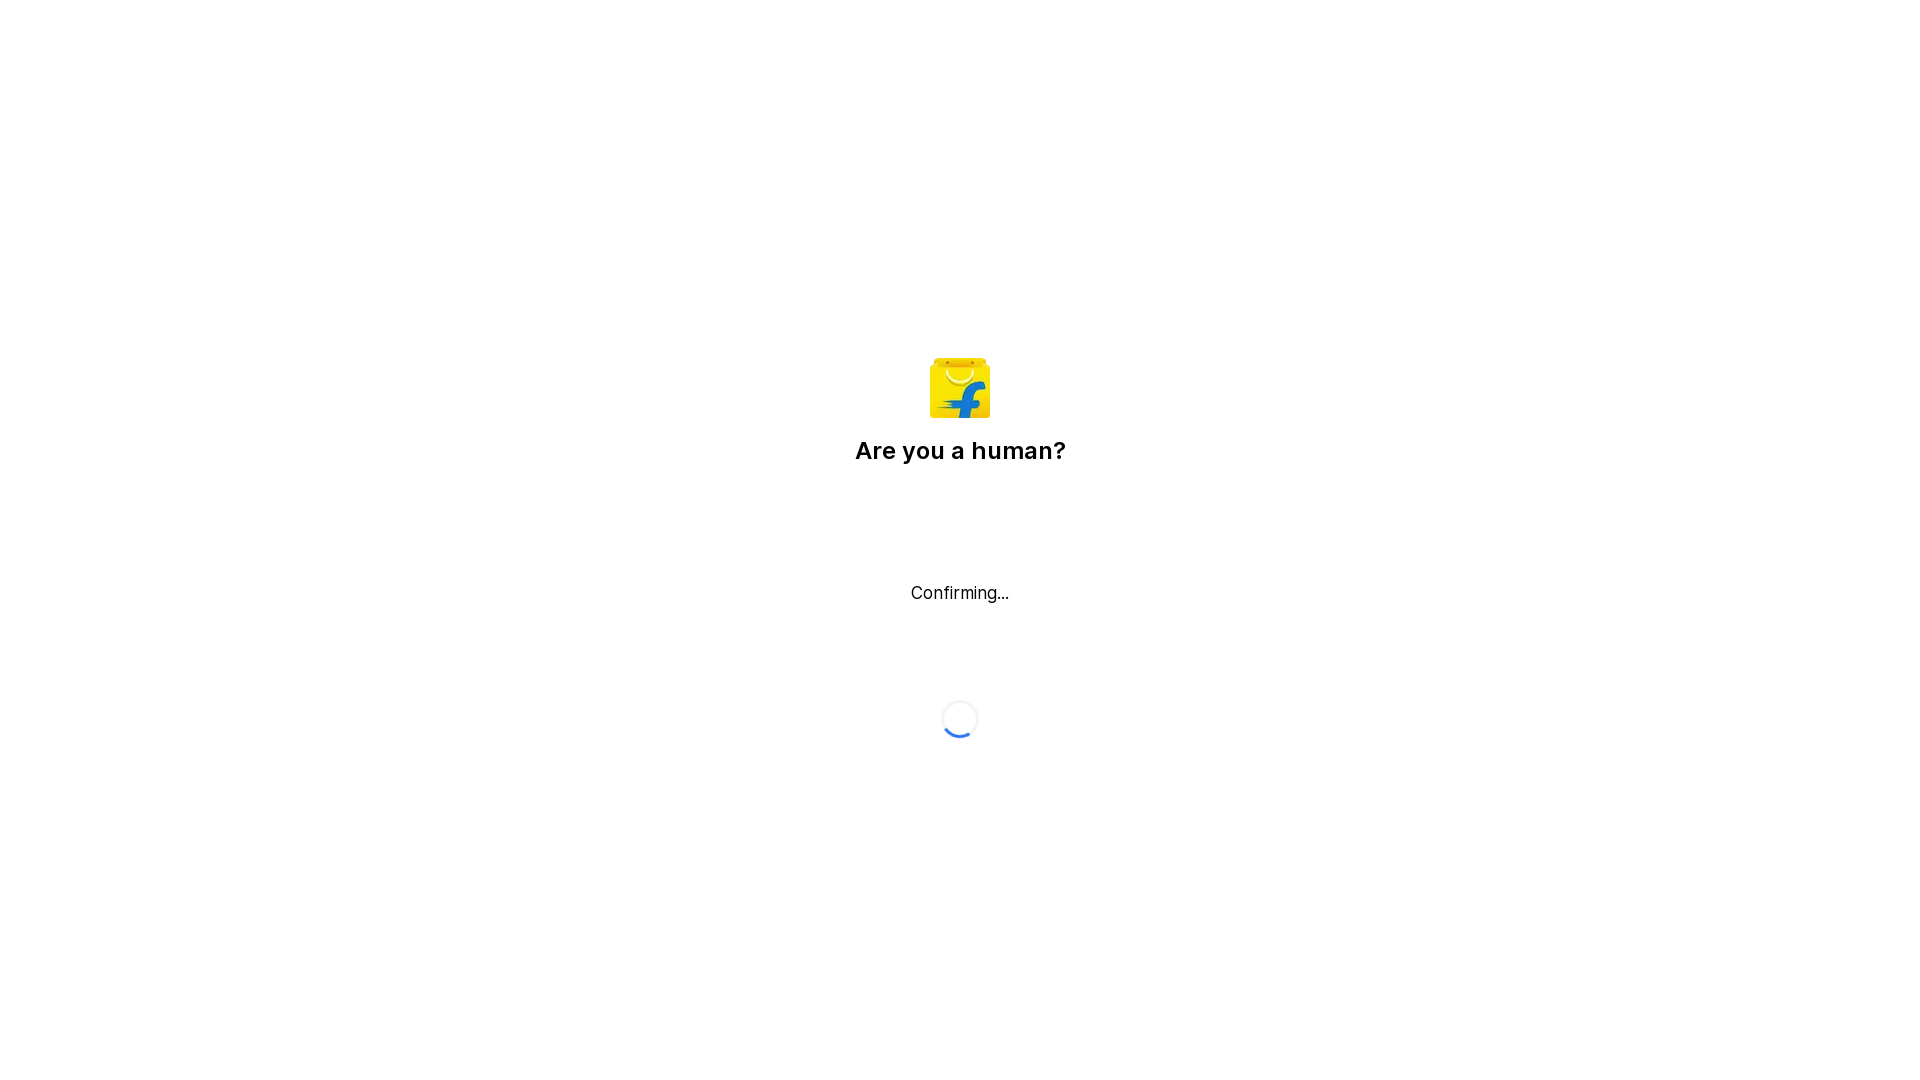